Tests that the main section and footer become visible when items are added to the todo list.

Starting URL: https://demo.playwright.dev/todomvc

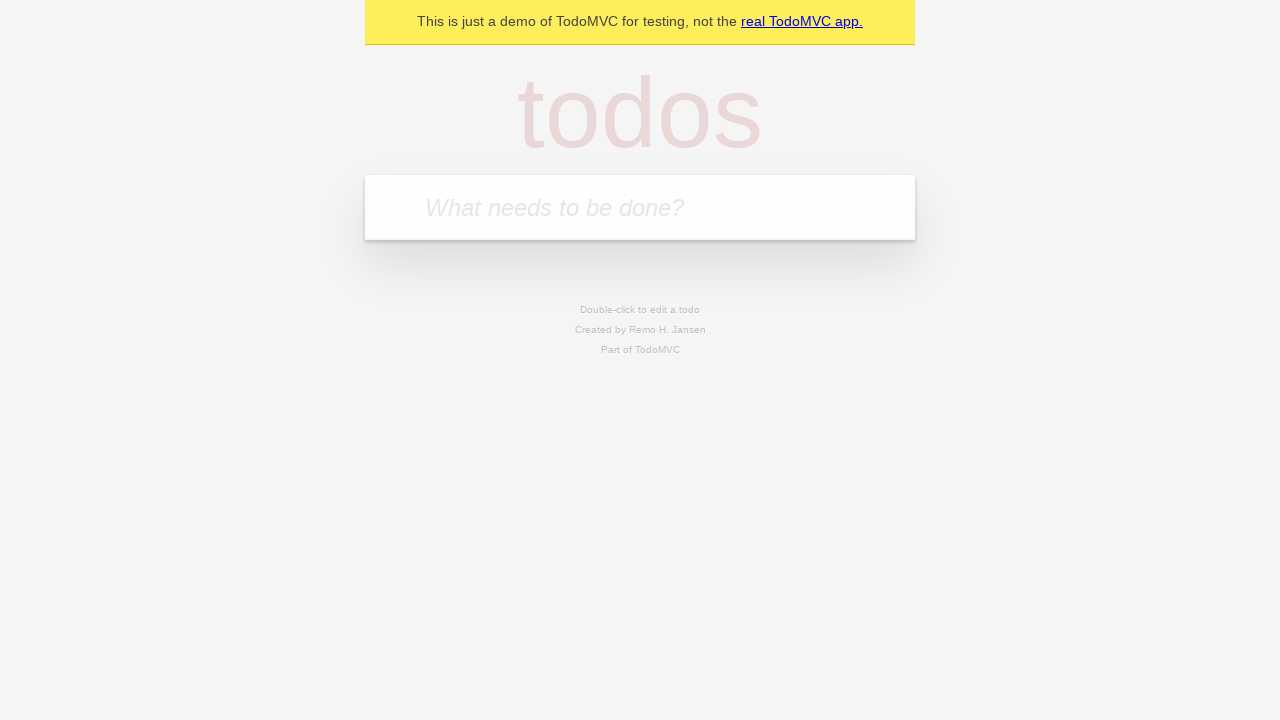

Filled new todo input with 'buy some cheese' on .new-todo
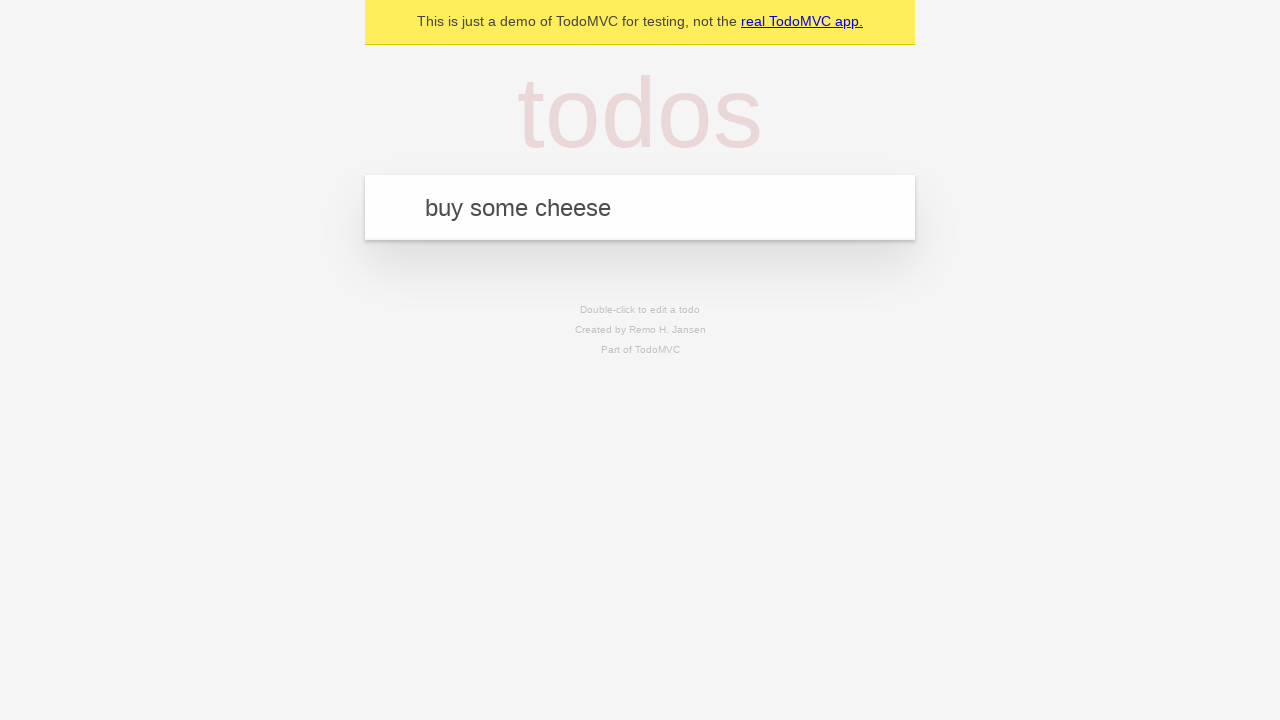

Pressed Enter to add todo item on .new-todo
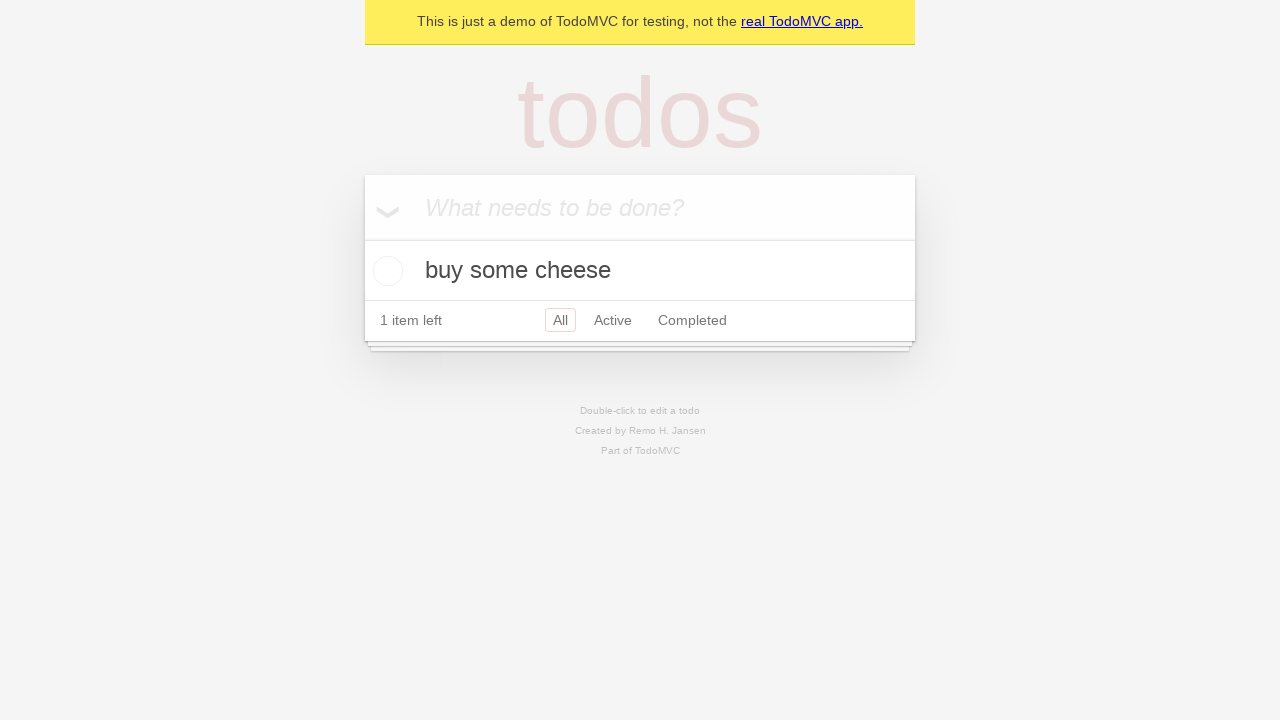

Main section became visible after adding item
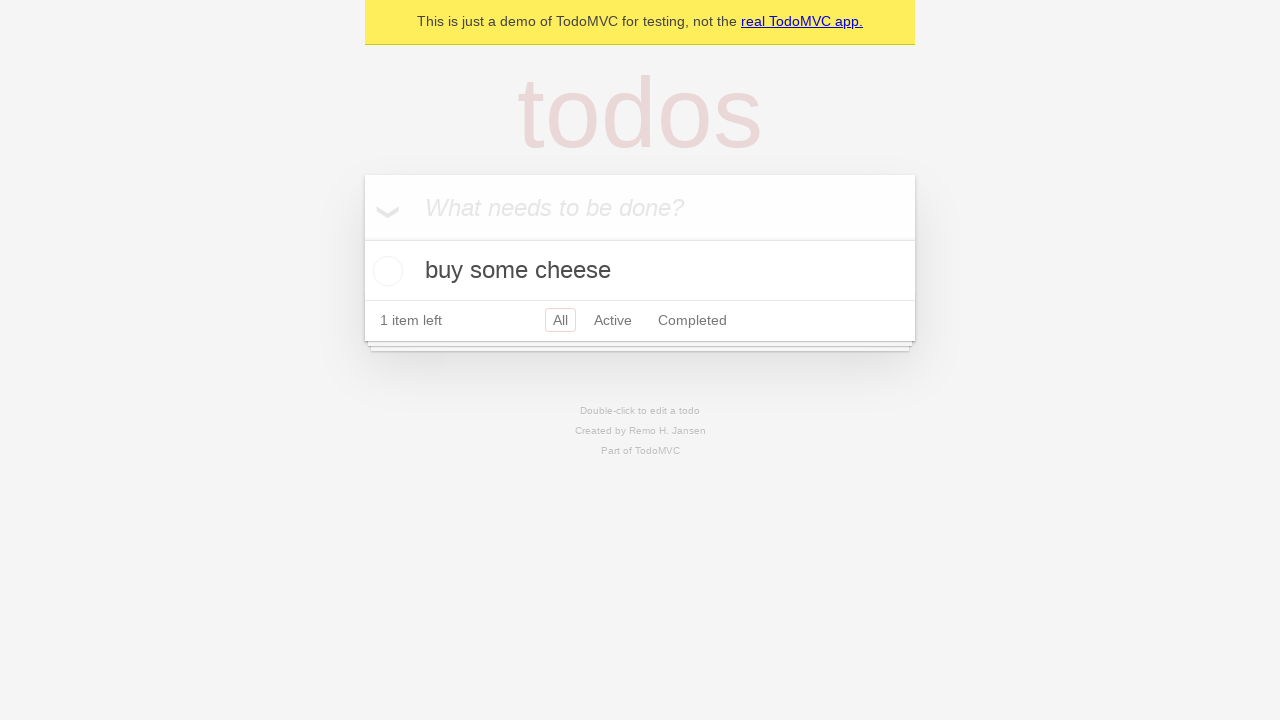

Footer section became visible after adding item
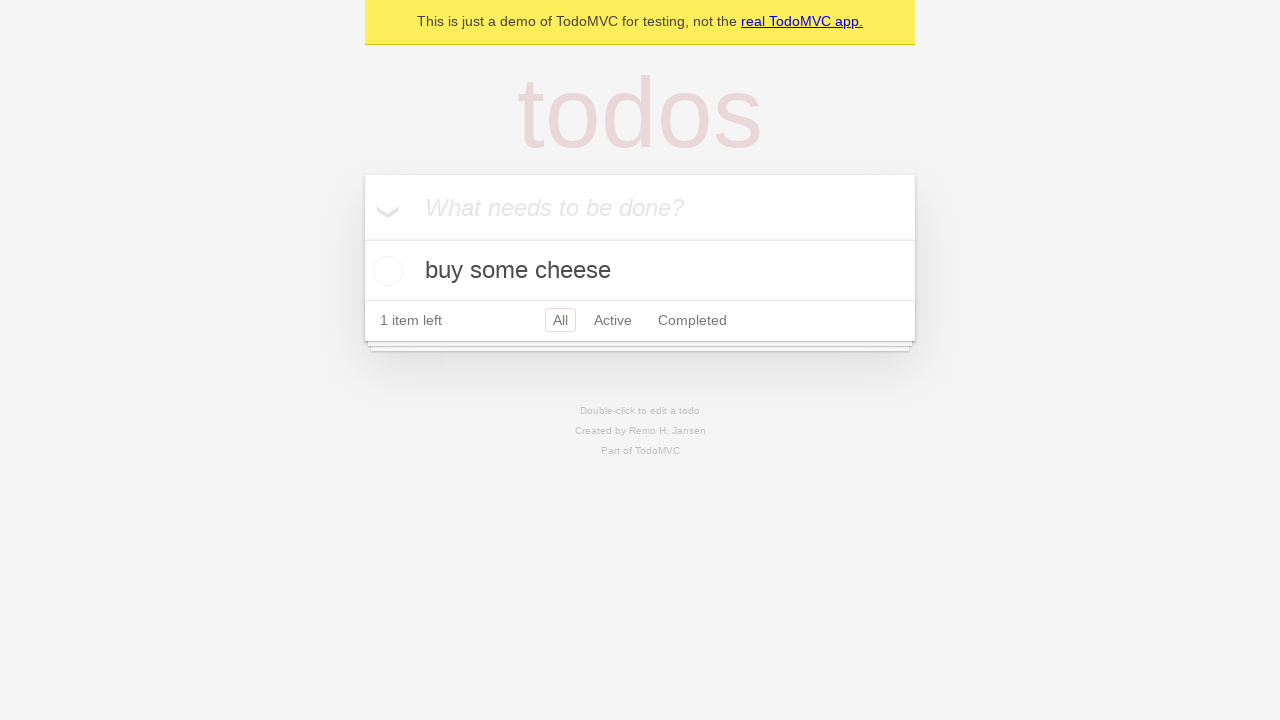

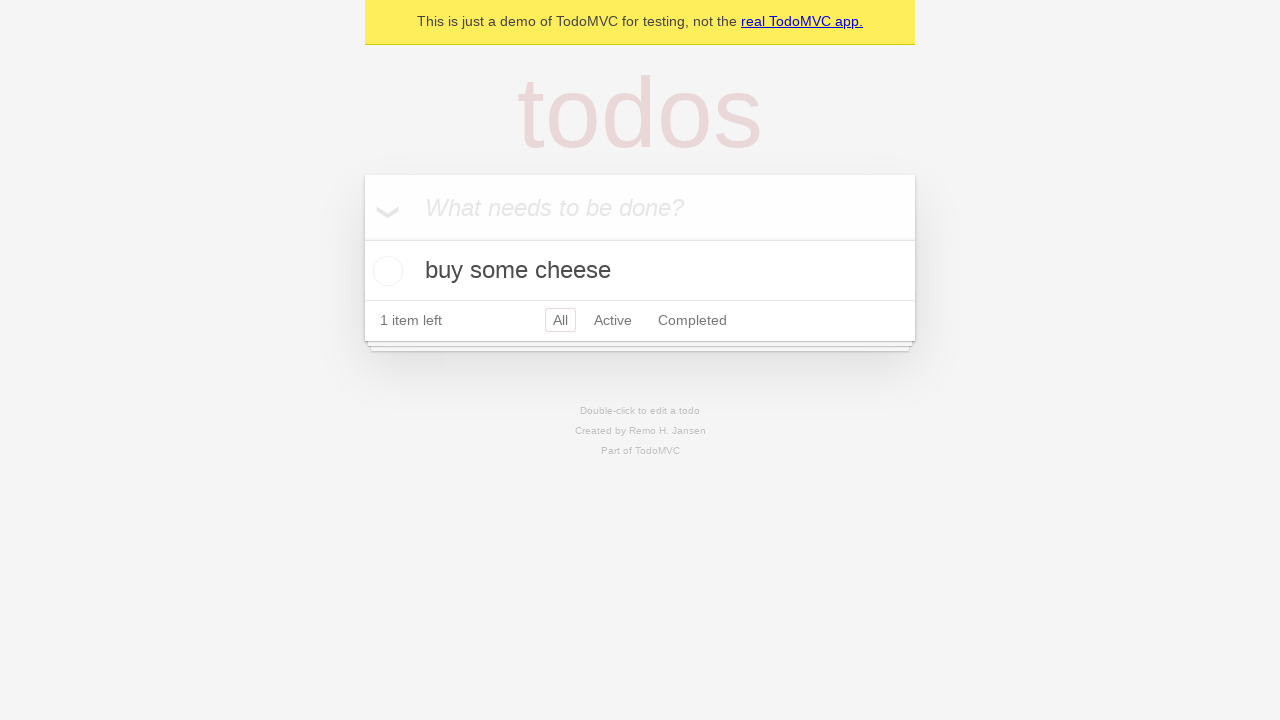